Tests Angular dropdown by selecting Basketball from the games dropdown

Starting URL: https://bit.ly/2UV2vYi

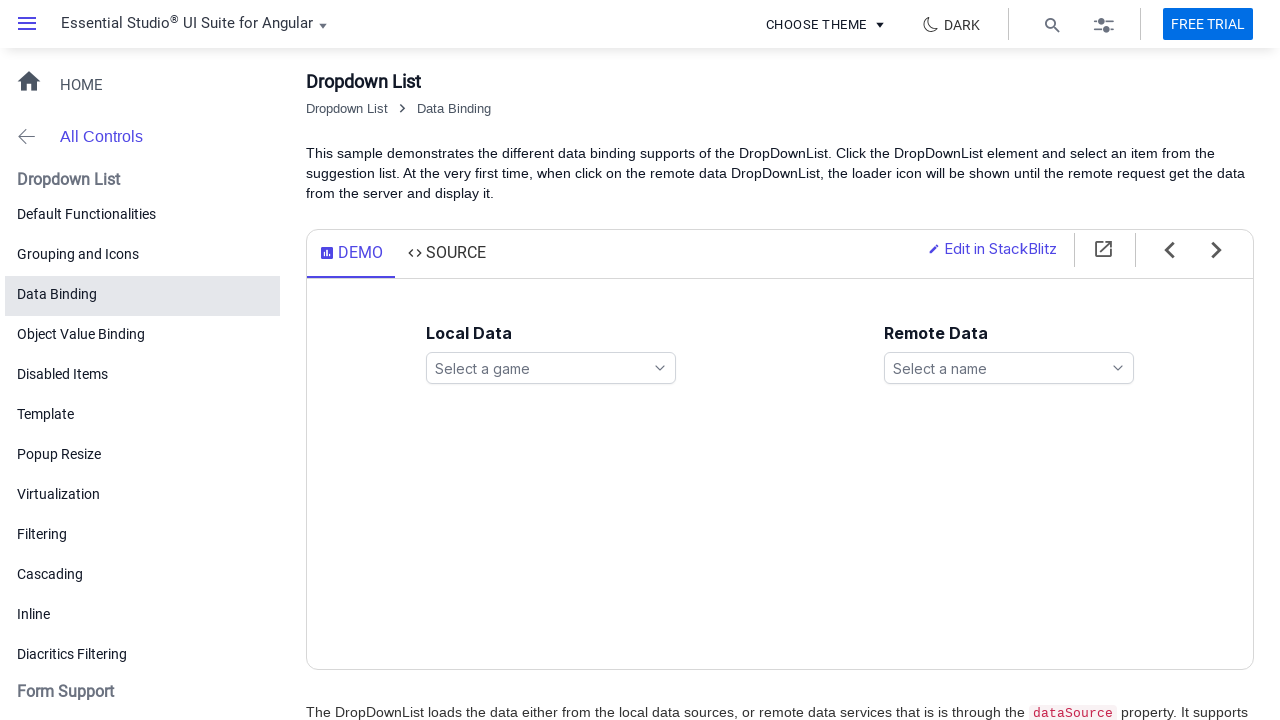

Clicked on games dropdown to open it at (660, 368) on xpath=//ejs-dropdownlist[@id='games']//span[contains(@class,'e-search-icon')]
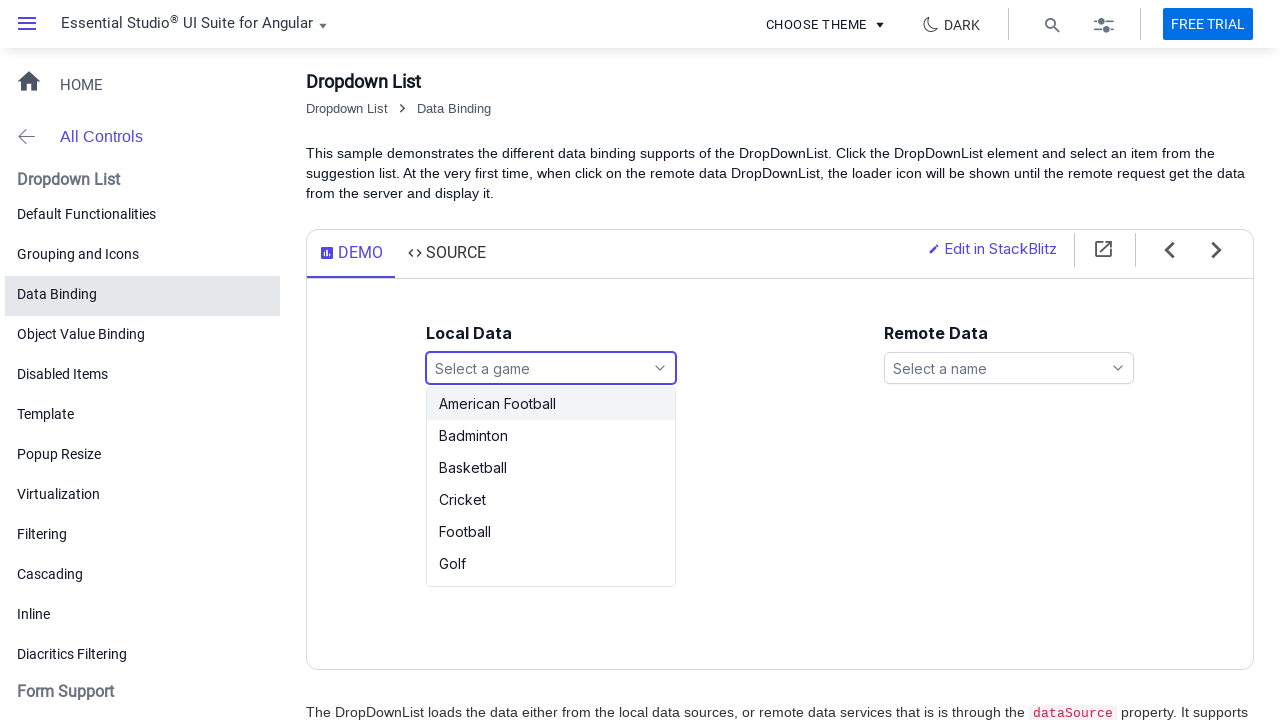

Dropdown items loaded and are visible
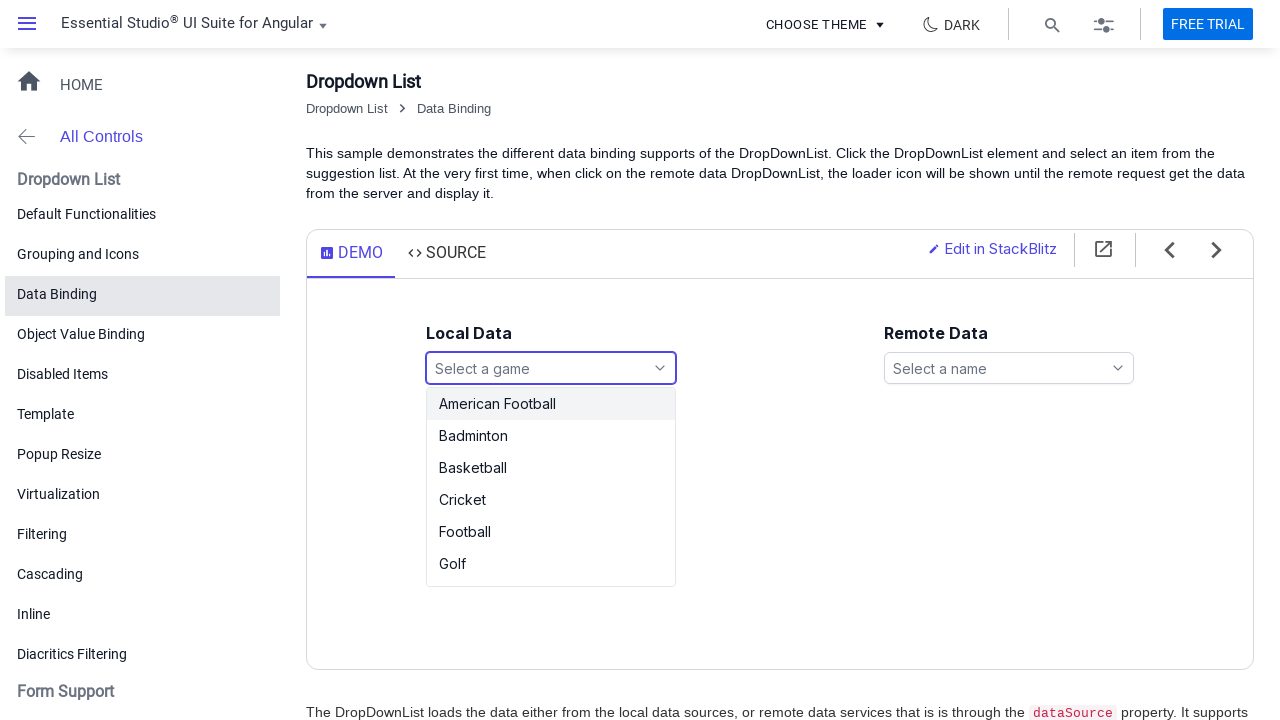

Selected Basketball from the games dropdown at (551, 468) on xpath=//ul[@id='games_options']/li[text()='Basketball']
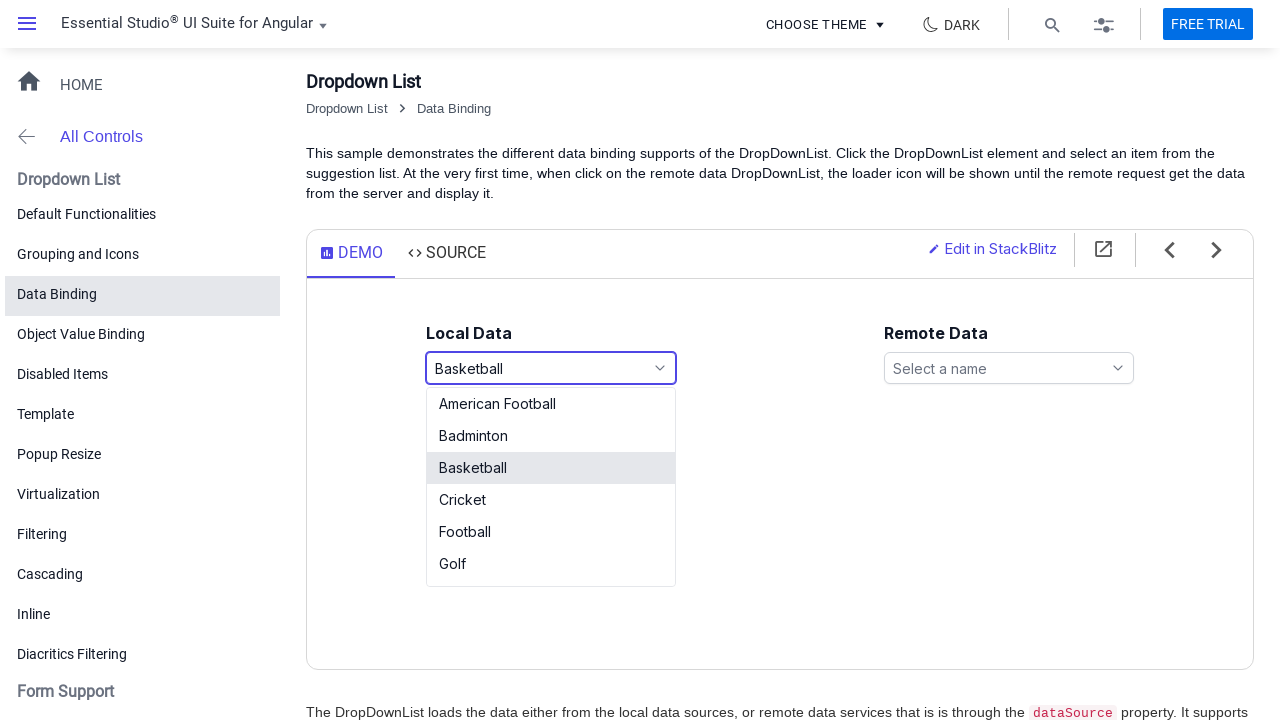

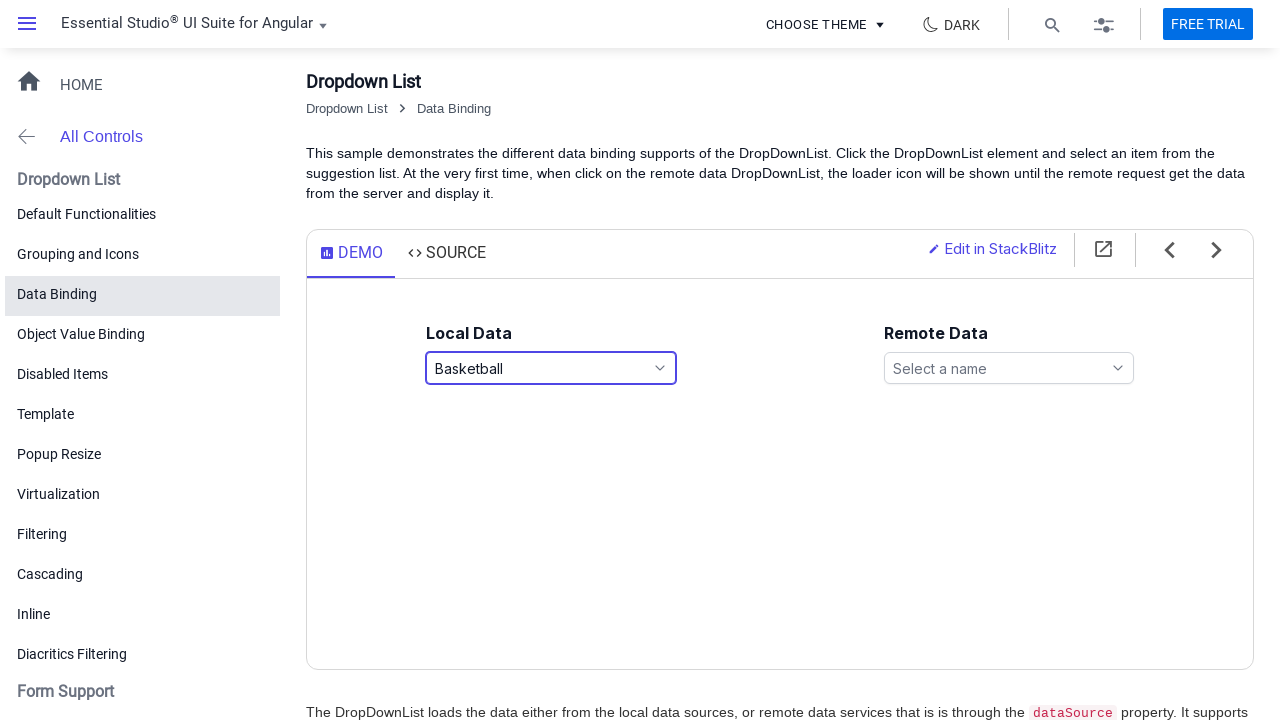